Tests right-click context menu functionality by performing a right-click on a button, selecting 'Paste' from the context menu, and accepting the resulting alert

Starting URL: https://swisnl.github.io/jQuery-contextMenu/demo.html

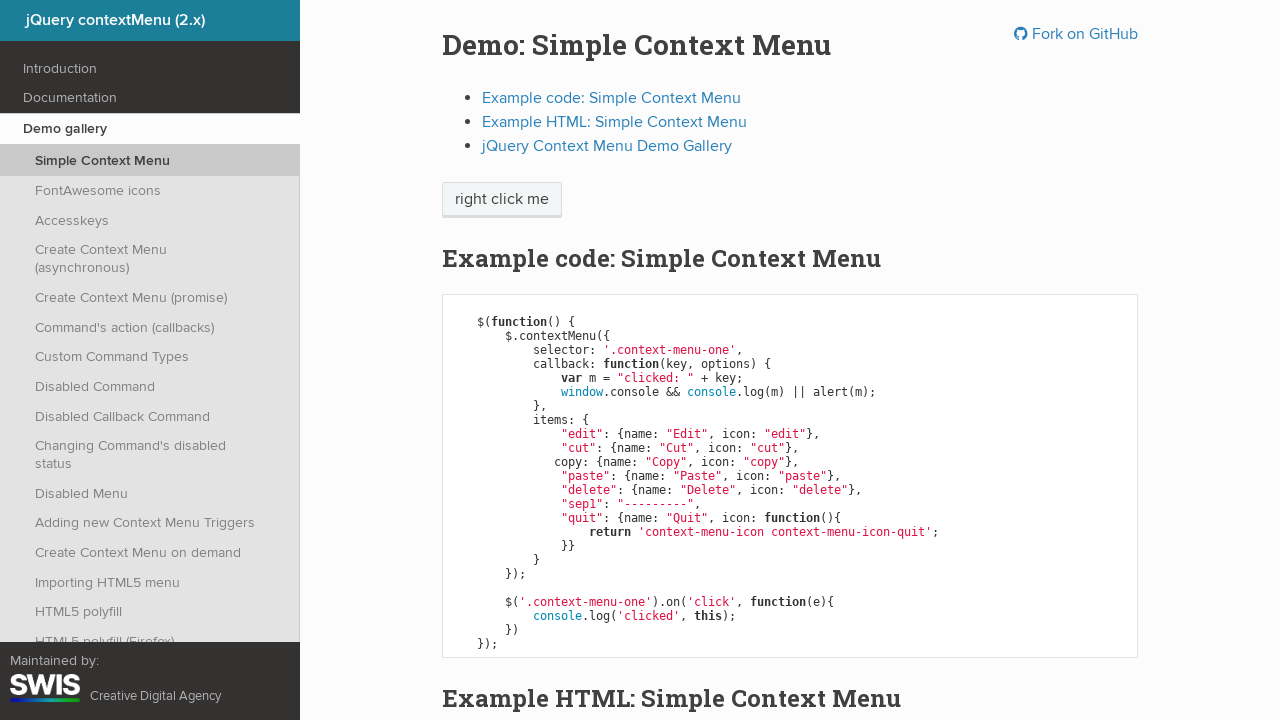

Located the context menu button element
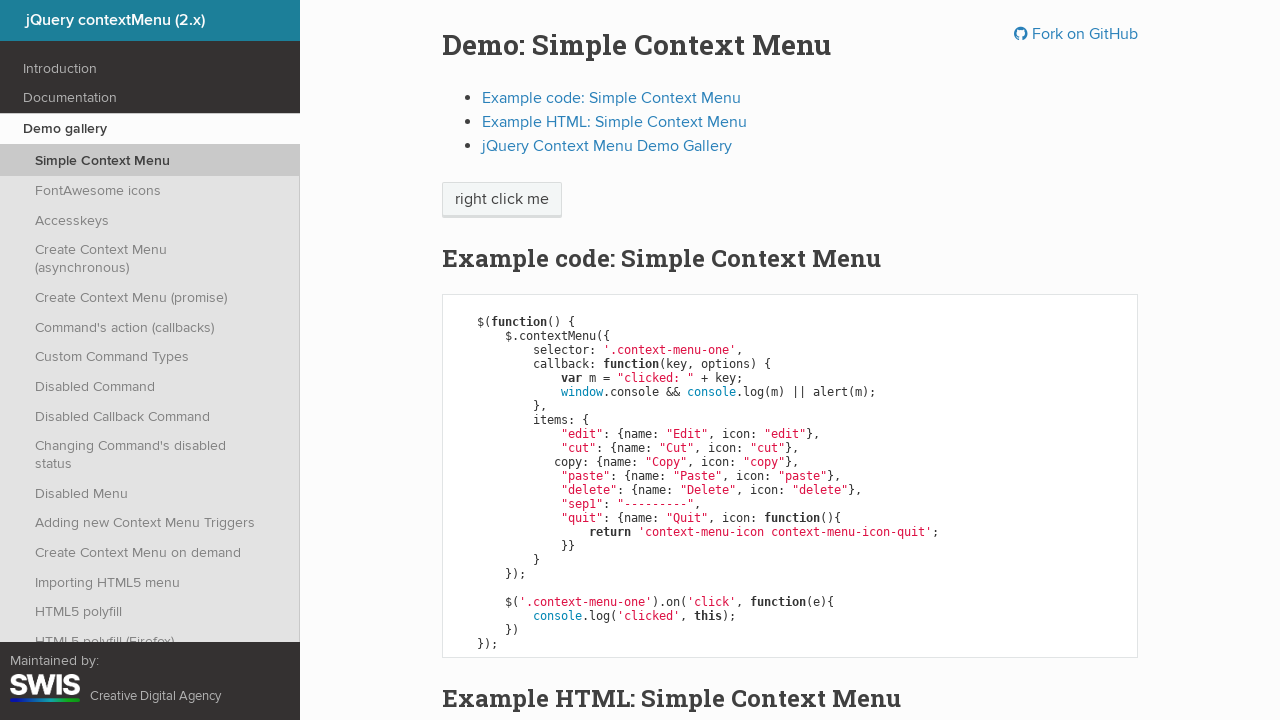

Right-clicked on the button to open context menu at (502, 200) on xpath=//span[@class='context-menu-one btn btn-neutral']
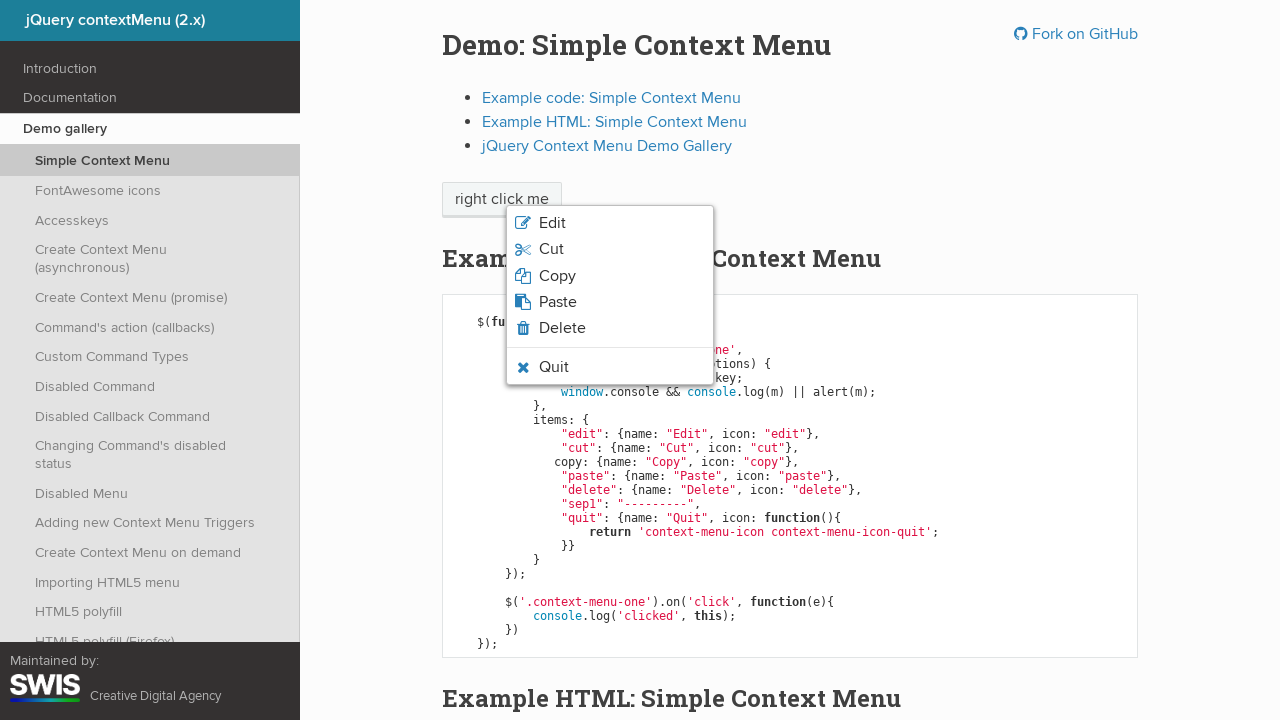

Clicked 'Paste' option from context menu at (558, 302) on xpath=//span[normalize-space()='Paste']
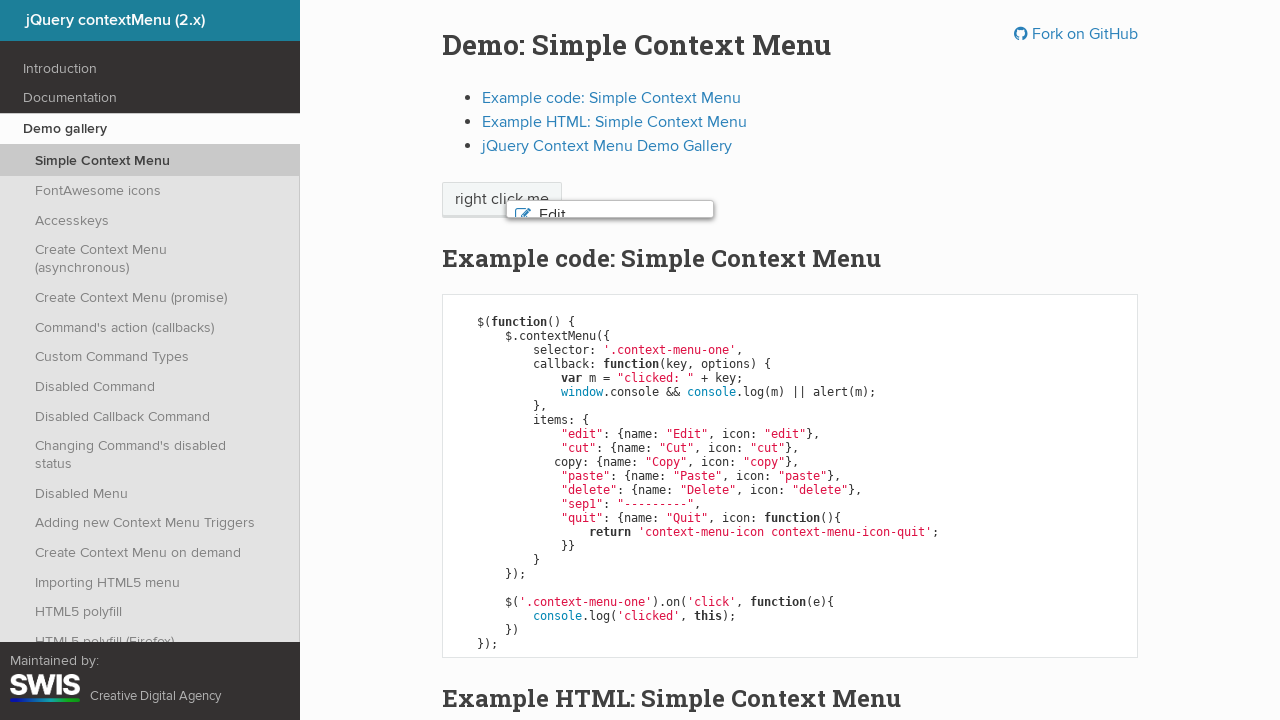

Set up dialog handler to accept alert
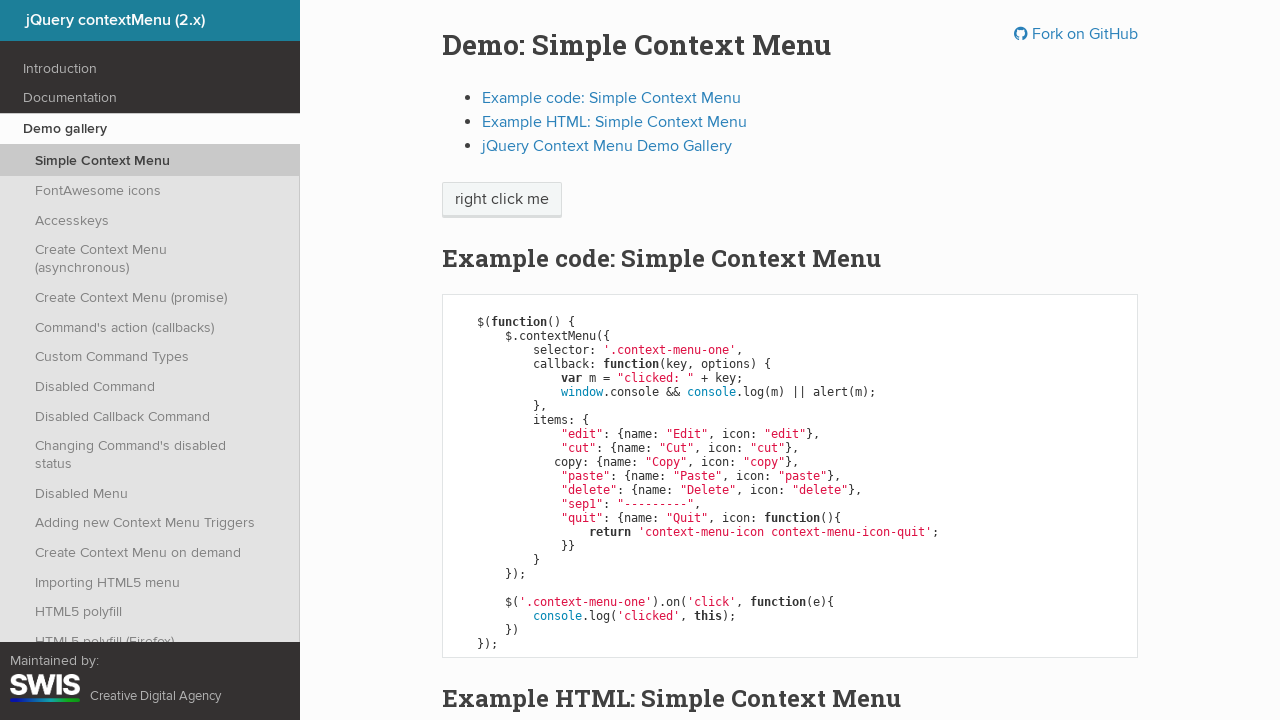

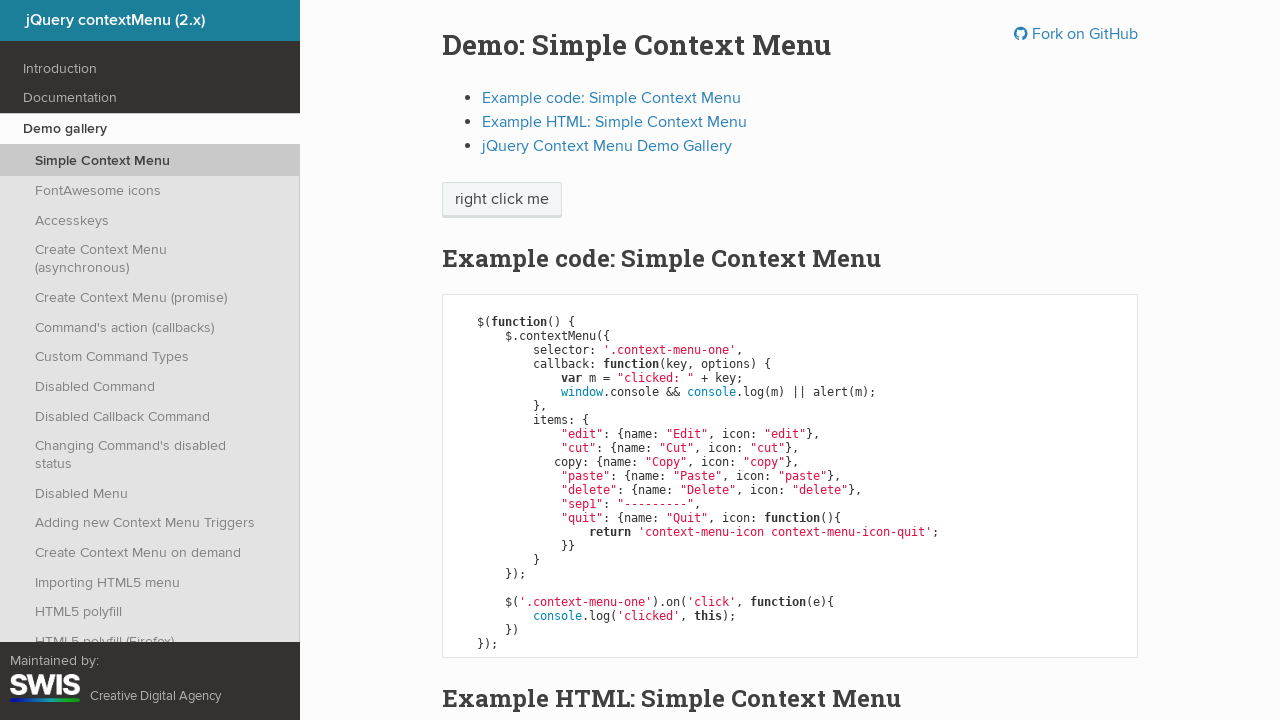